Tests simple JavaScript alert by clicking a button, verifying the alert text, and accepting it

Starting URL: https://training-support.net/webelements/alerts

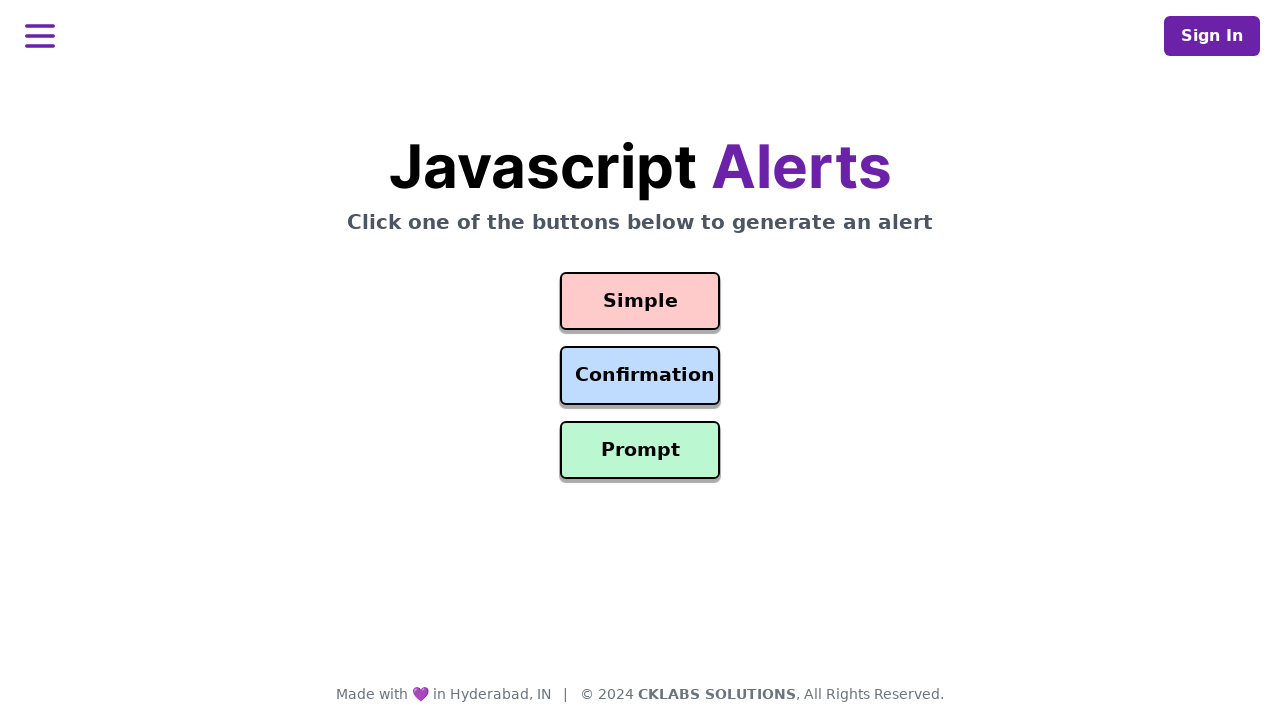

Clicked button to trigger simple alert at (640, 301) on #simple
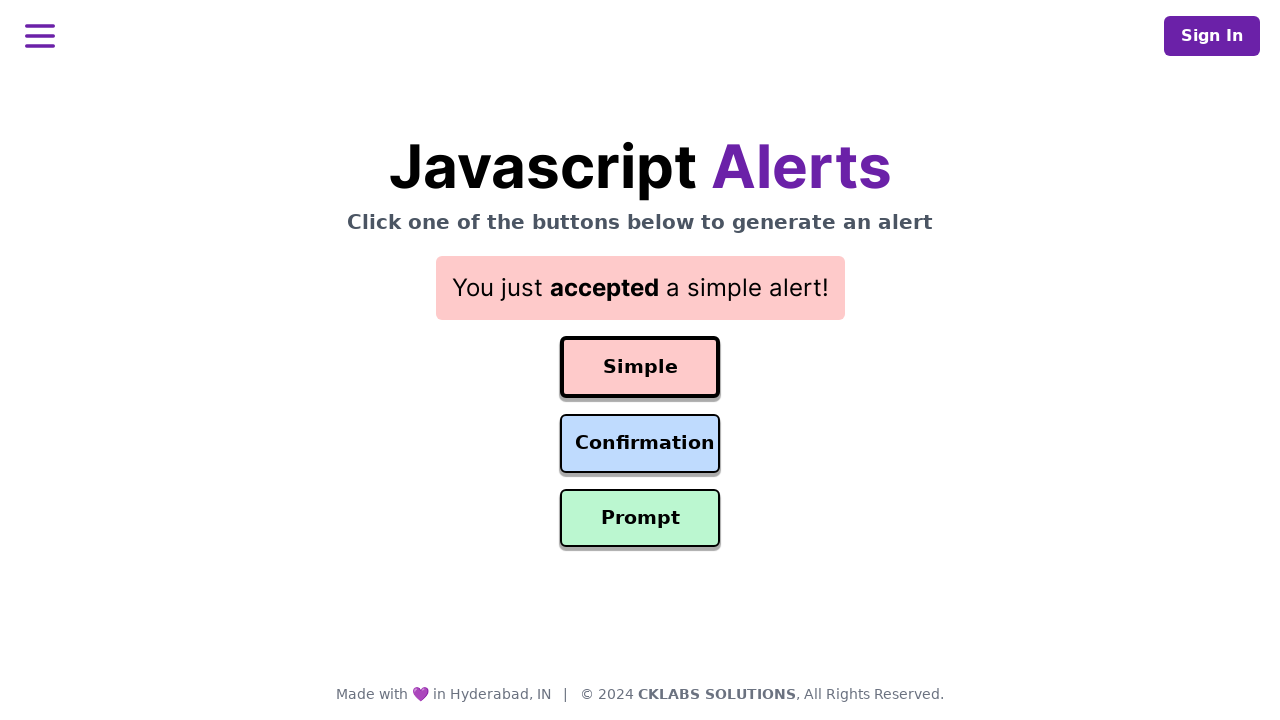

Set up dialog handler to accept alerts
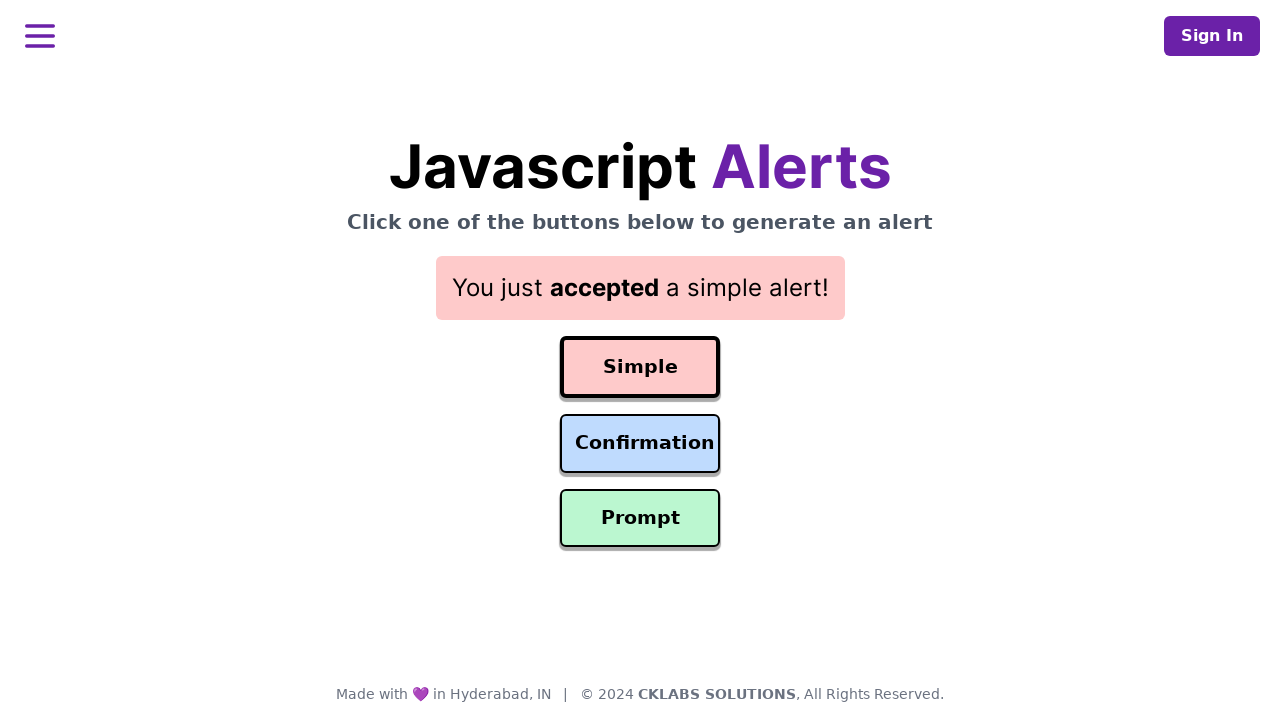

Waited for alert to be handled
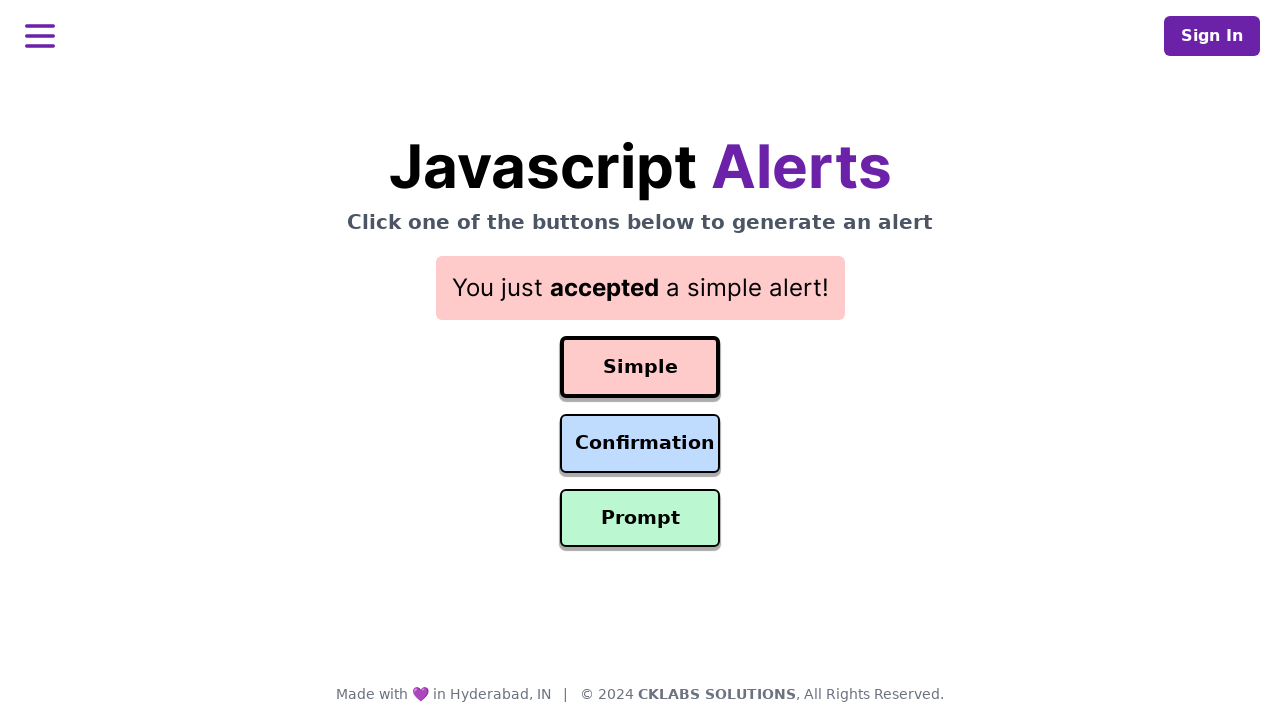

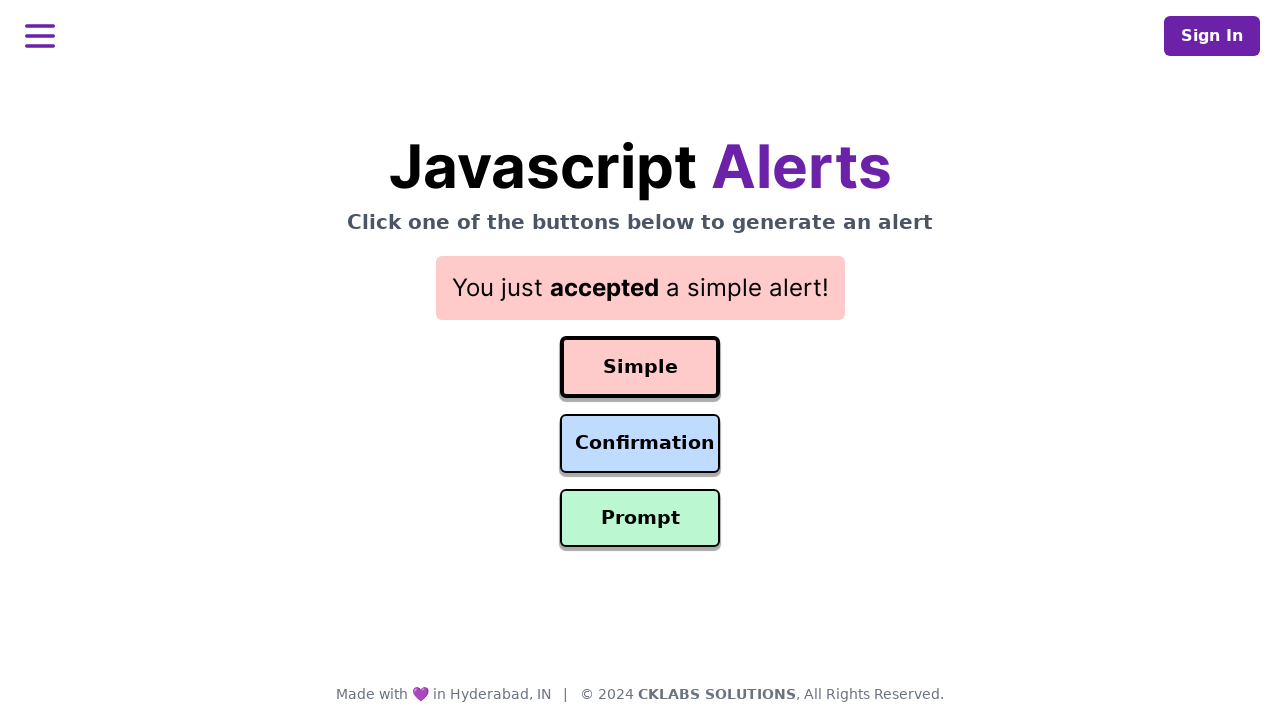